Tests context click (right-click) functionality on the Selenium website by performing a right-click action on the Downloads navigation element

Starting URL: https://www.selenium.dev

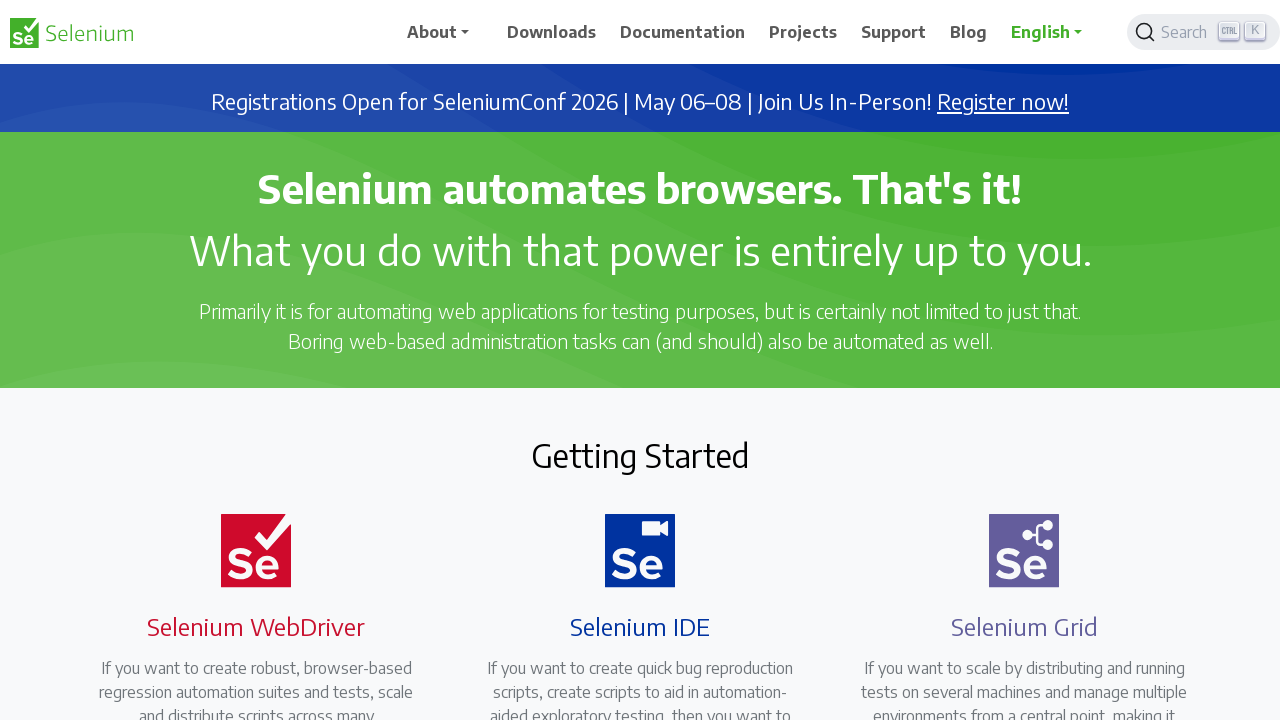

Waited for Downloads navigation element to load
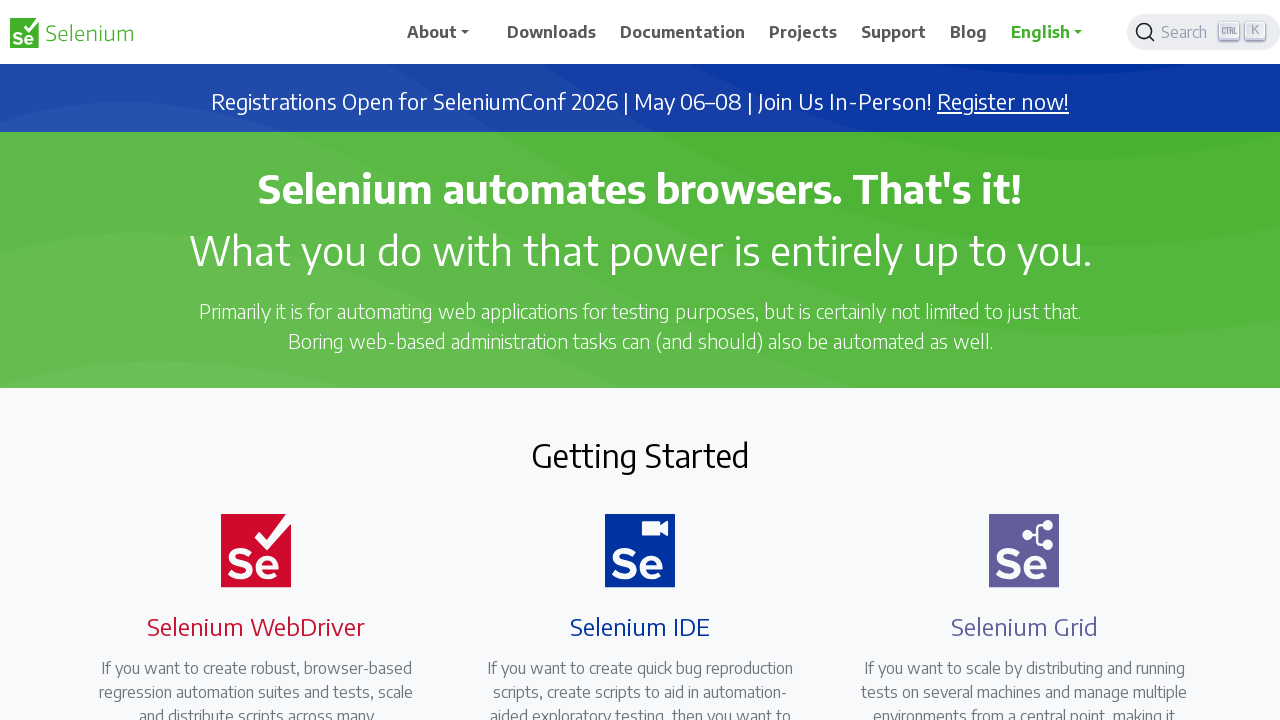

Performed right-click (context click) on Downloads navigation element at (552, 32) on //span[.='Downloads']
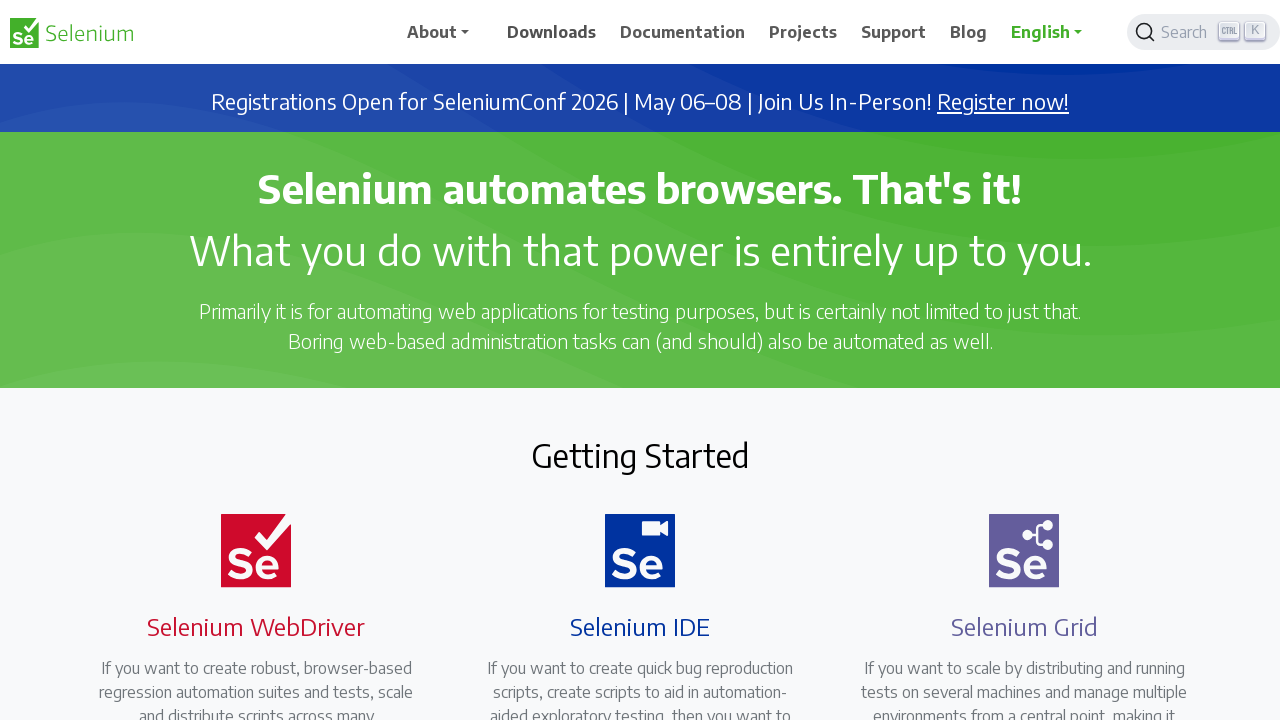

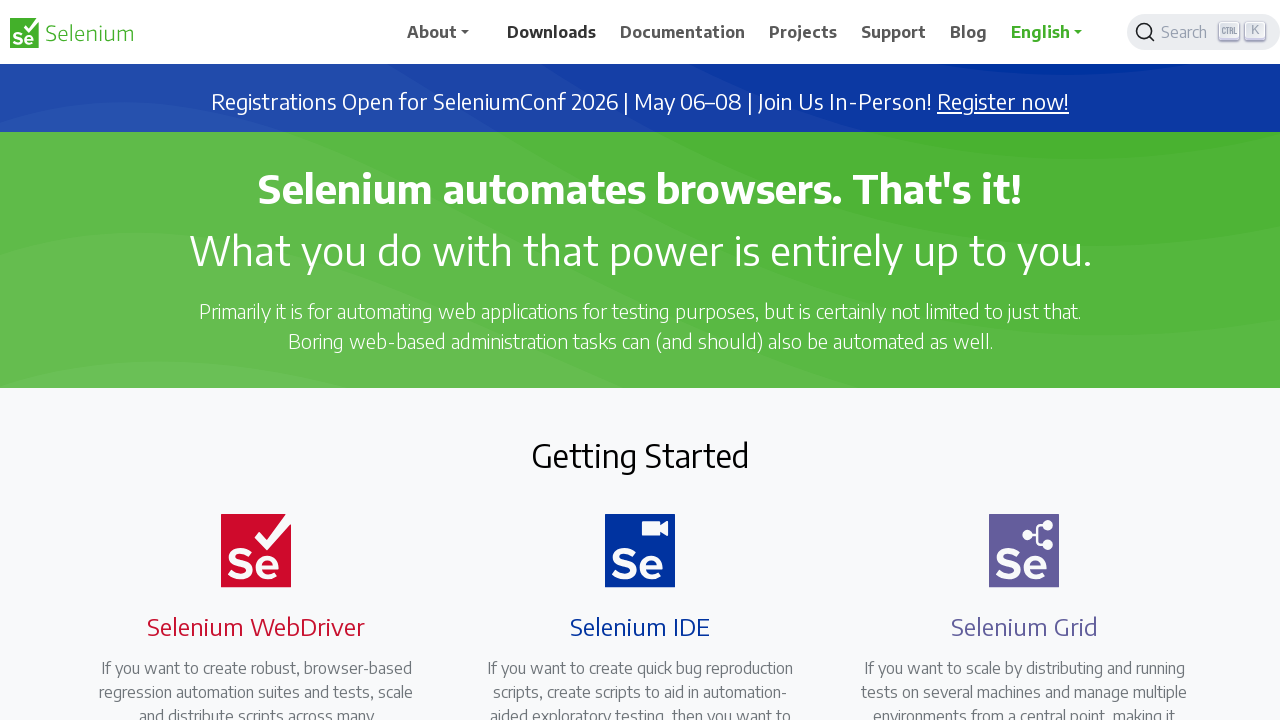